Tests modal window behavior on entry ad page - verifies modal appears, closes it, then refreshes to check if modal reappears after being closed once

Starting URL: http://the-internet.herokuapp.com/entry_ad

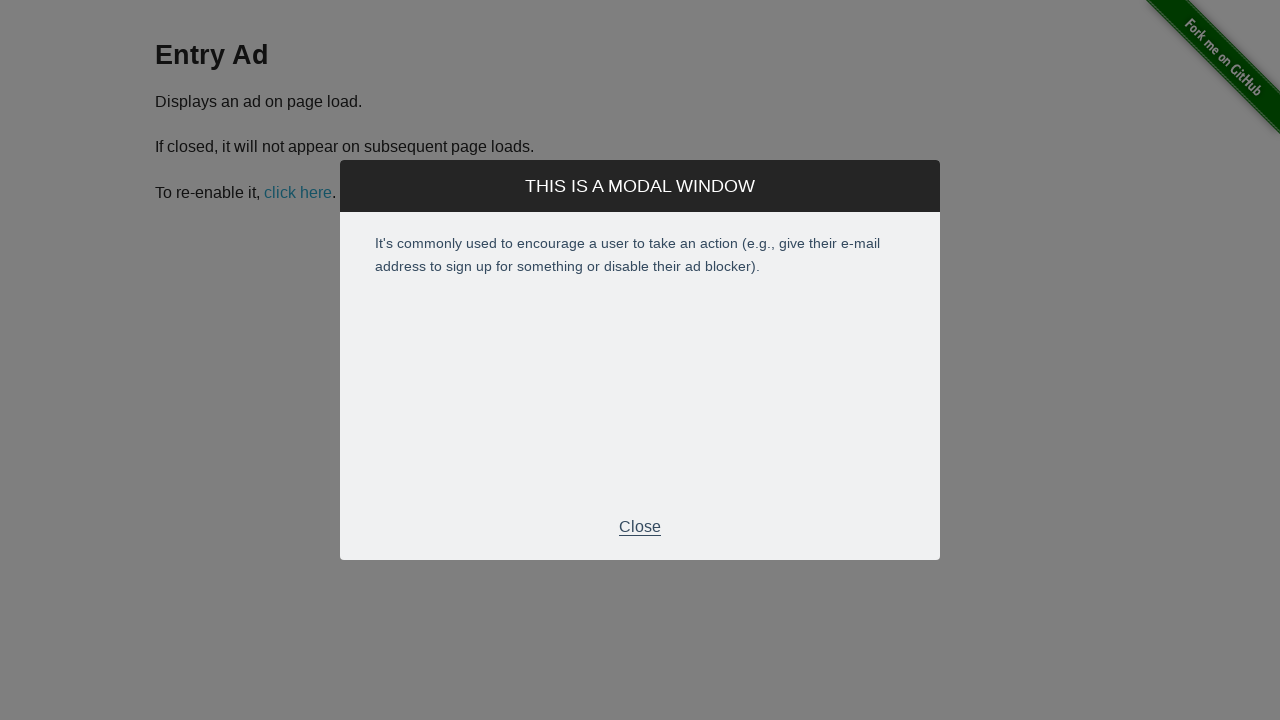

Entry ad modal appeared on page load
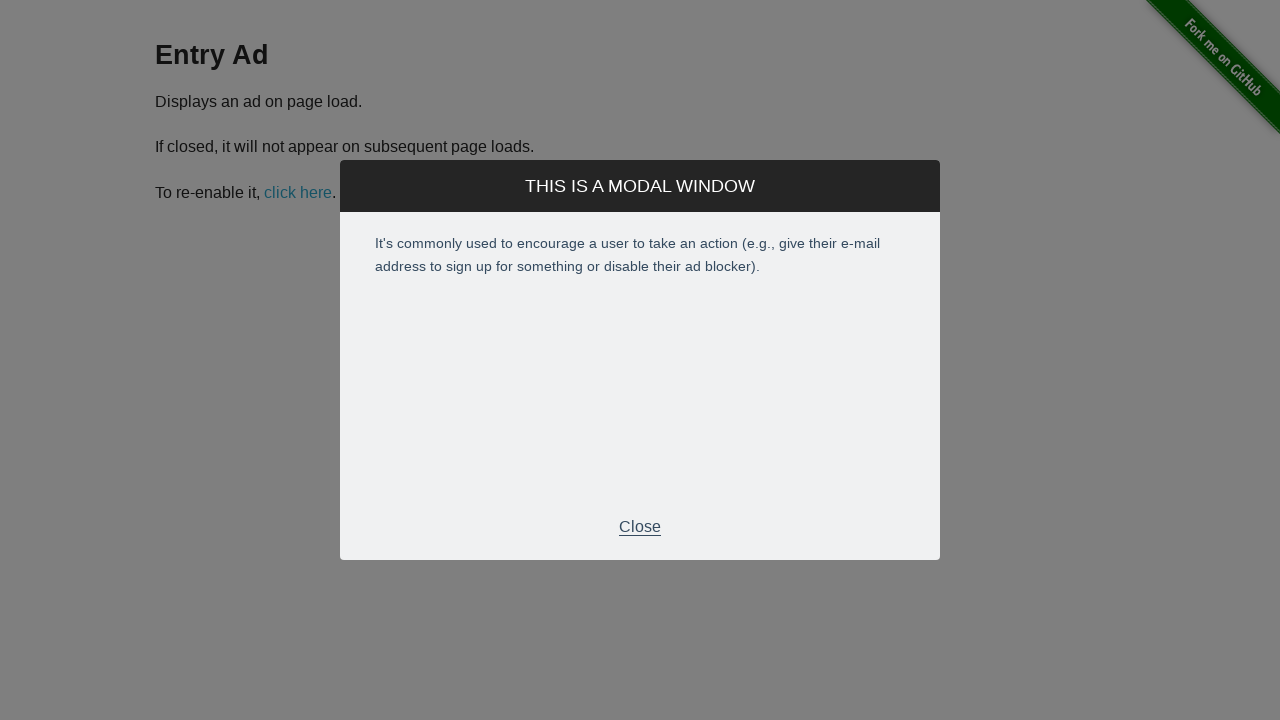

Located modal title element
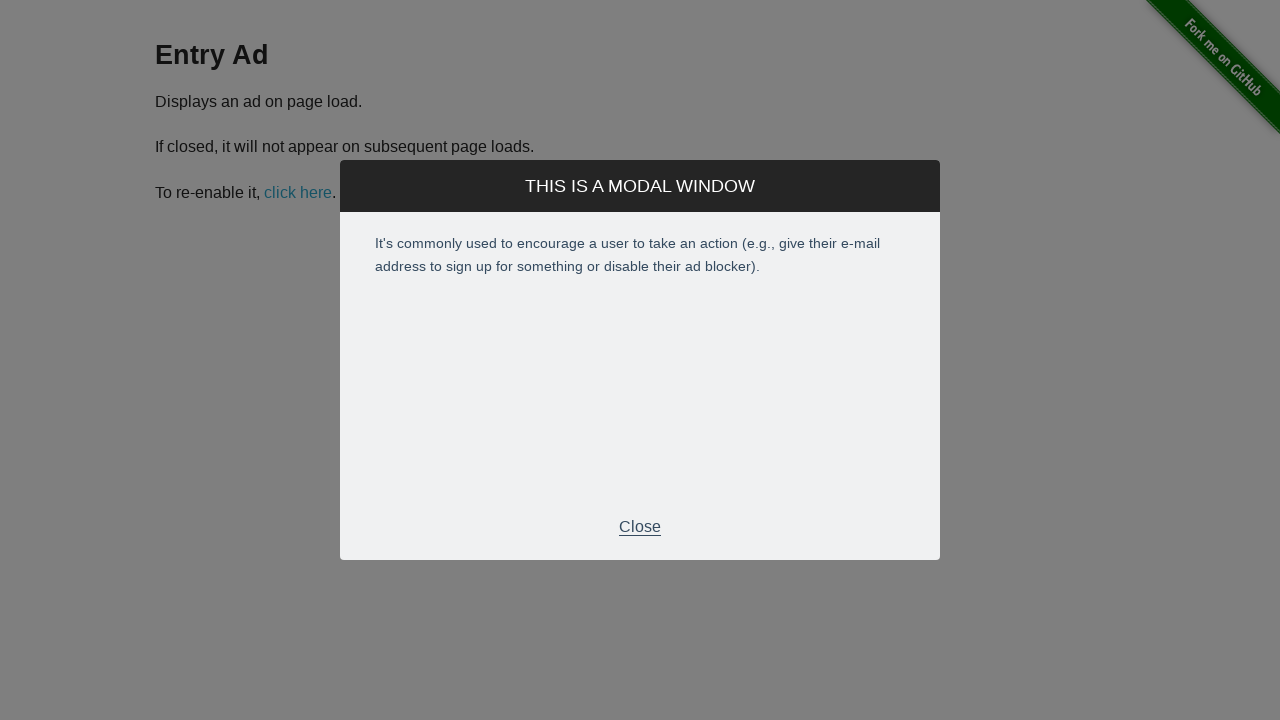

Clicked Close button to dismiss modal at (640, 527) on xpath=//p[contains(text(),'Close')]
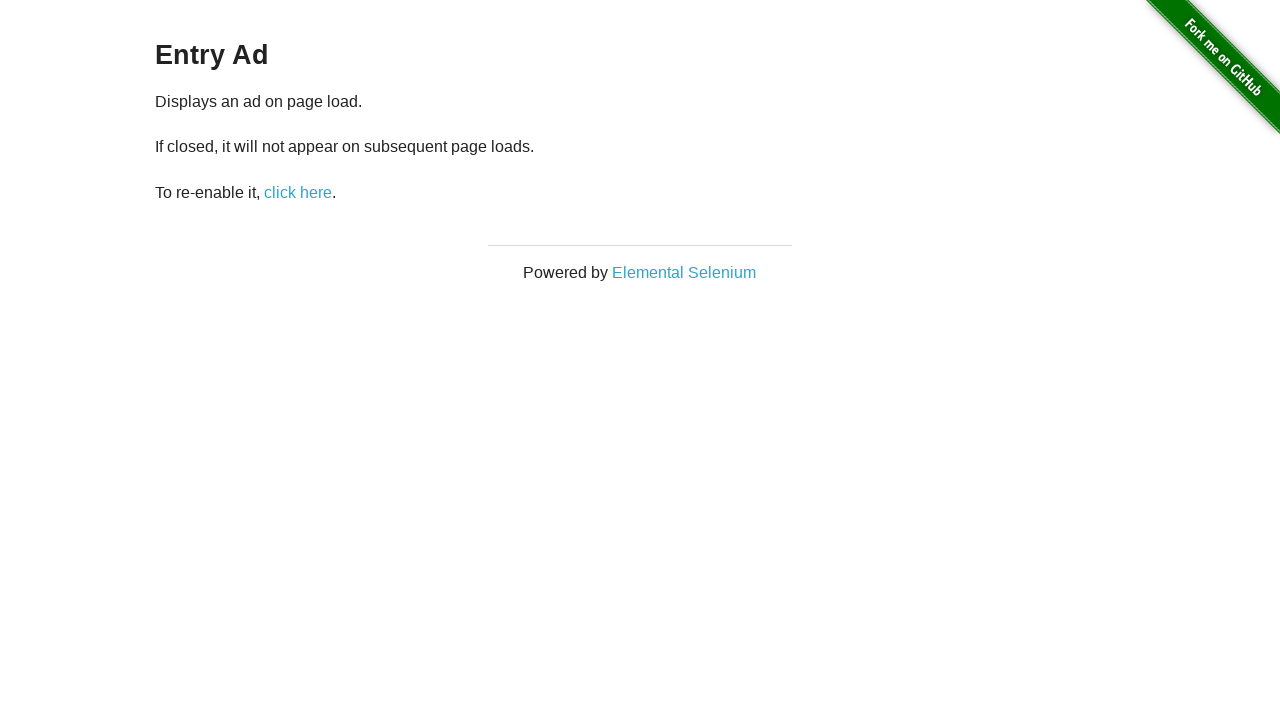

Modal closed and waited 1 second
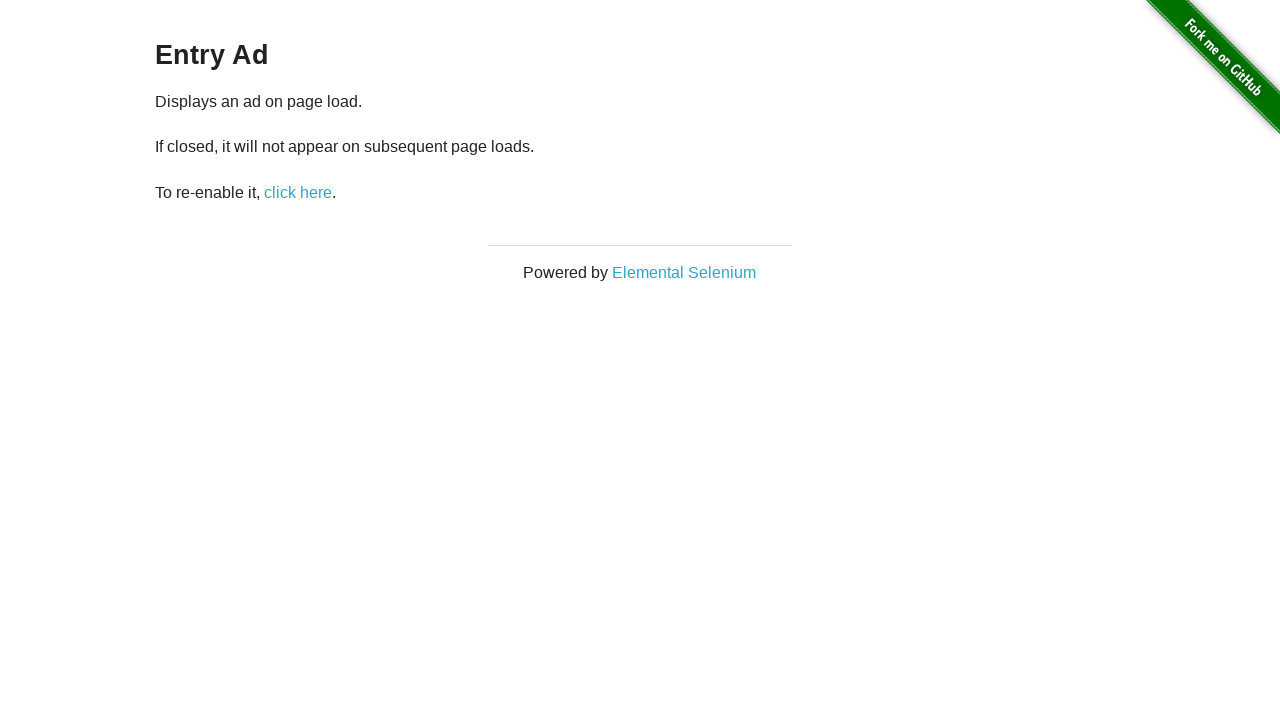

Refreshed page to test if modal reappears
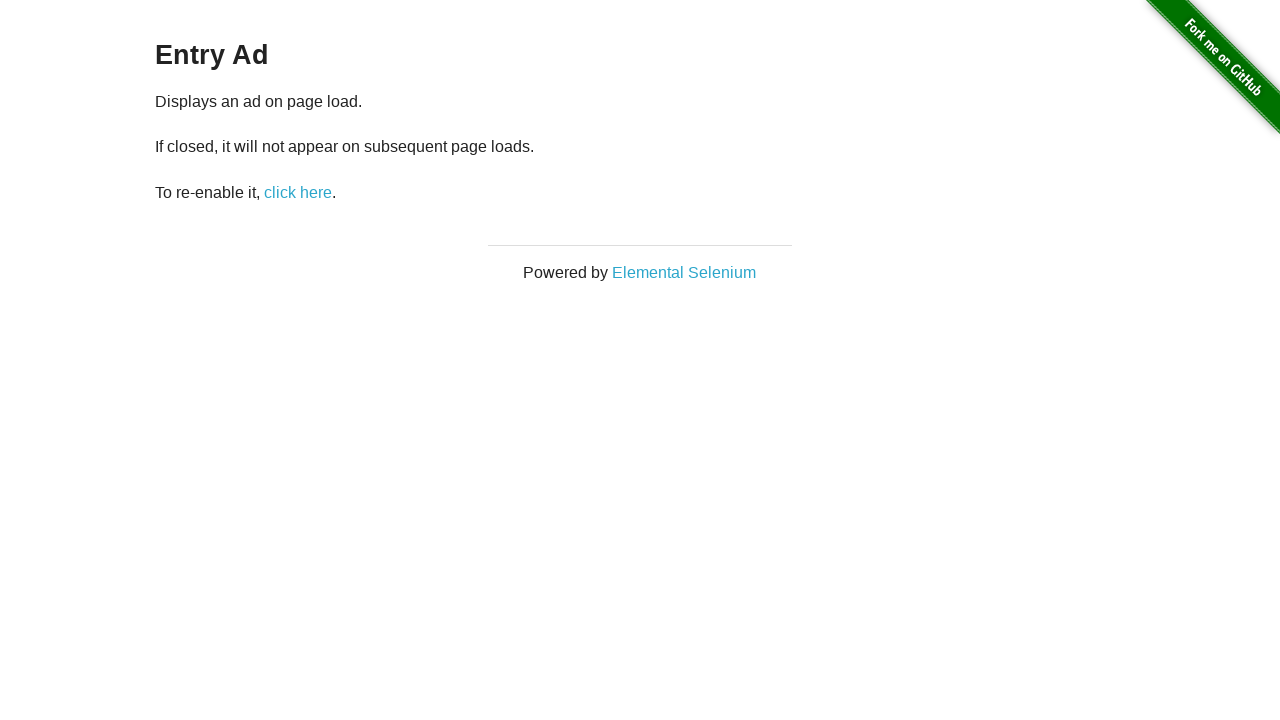

Waited 2 seconds after refresh to observe modal behavior
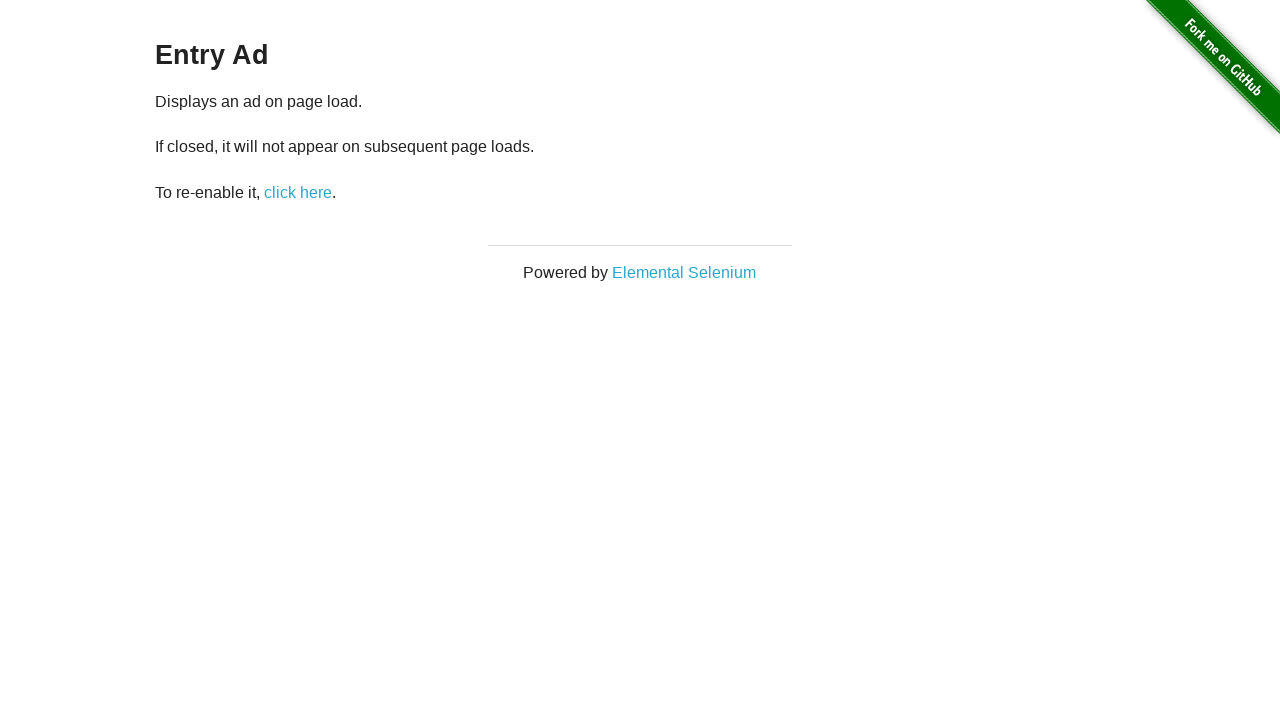

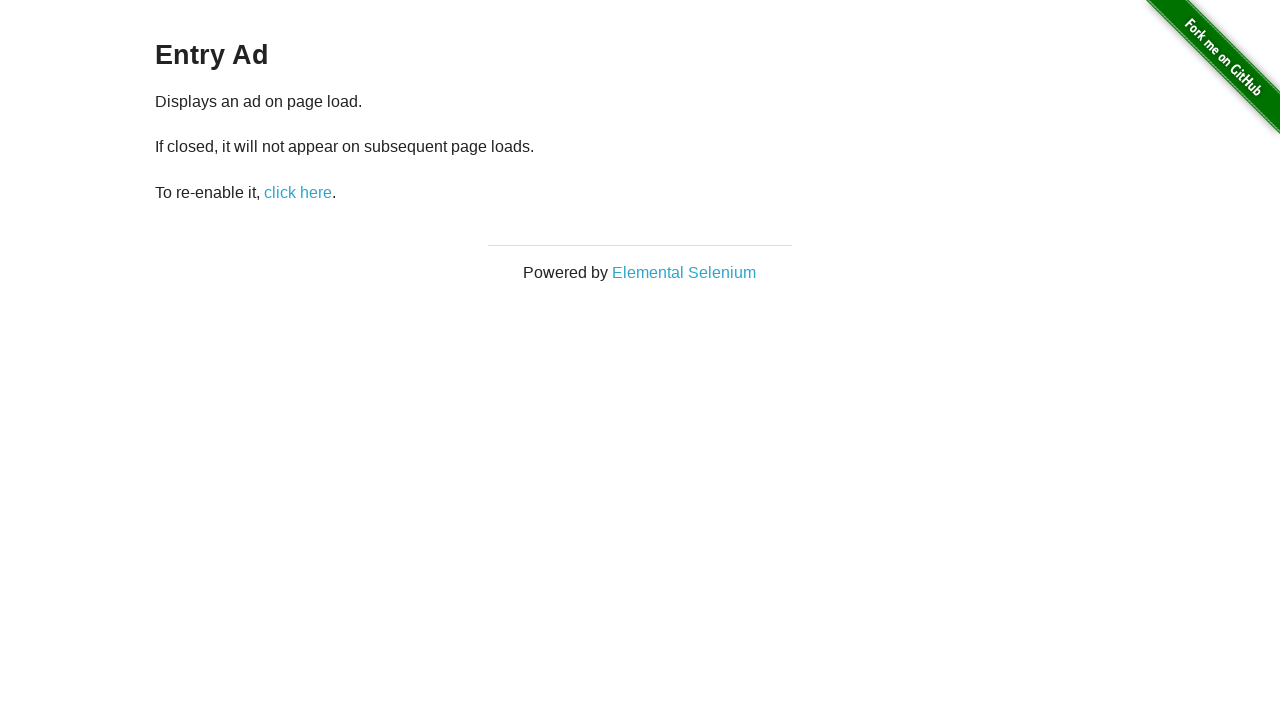